Scrolls to footer, clicks on QA service link and verifies navigation to Quality Assurance Services page

Starting URL: https://andersenlab.com/

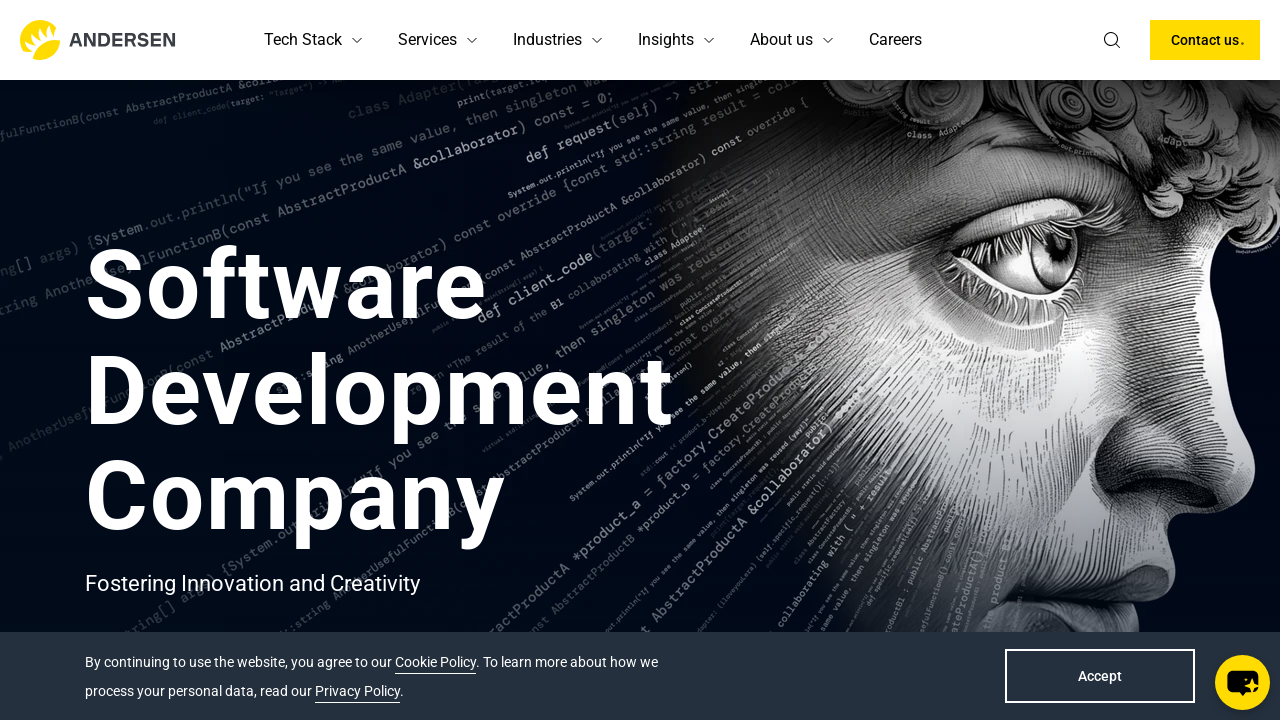

Navigated to https://andersenlab.com/
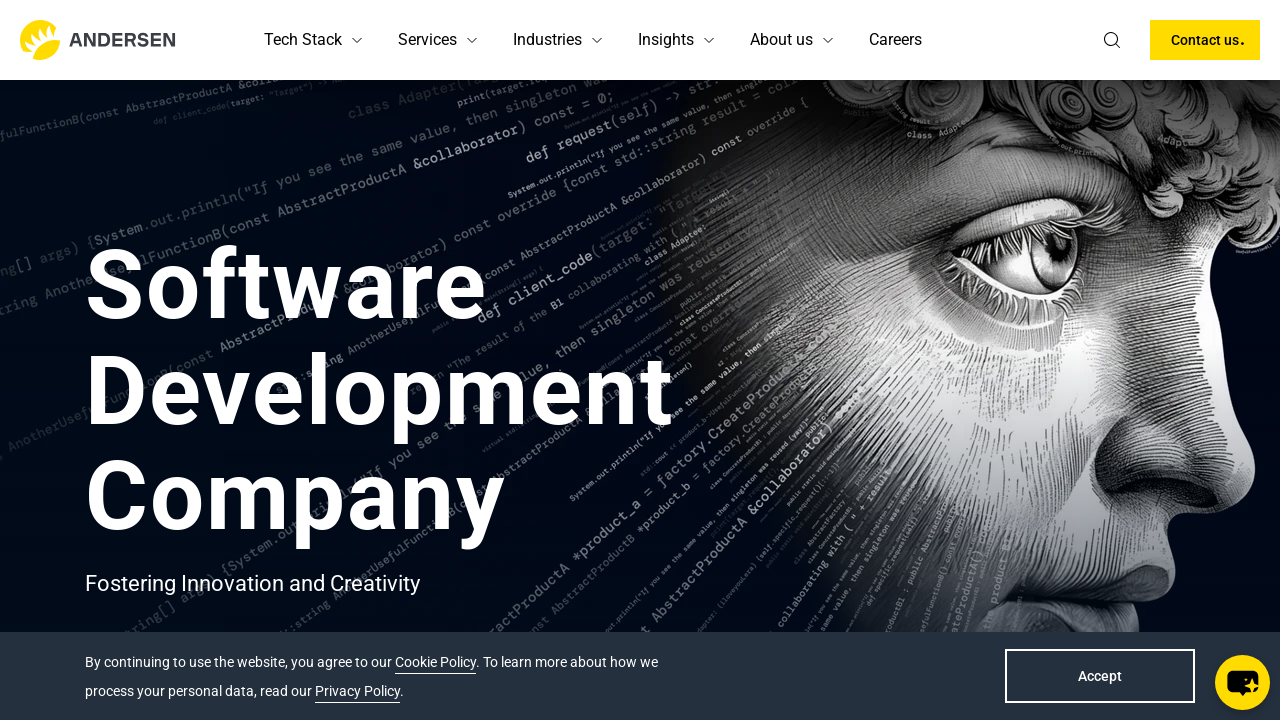

Scrolled to footer
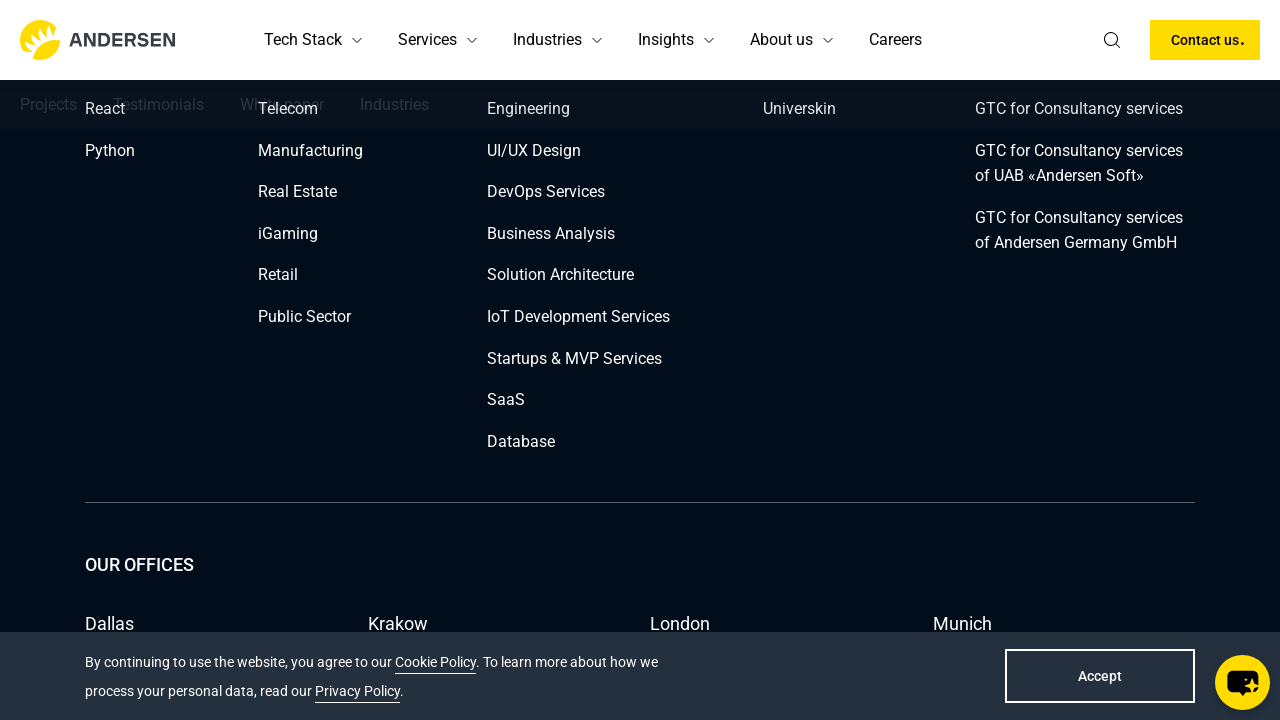

Clicked on QA service link in footer at (550, 420) on xpath=//section[@class='Footer-module--section--109c7 Footer-module--navigation-
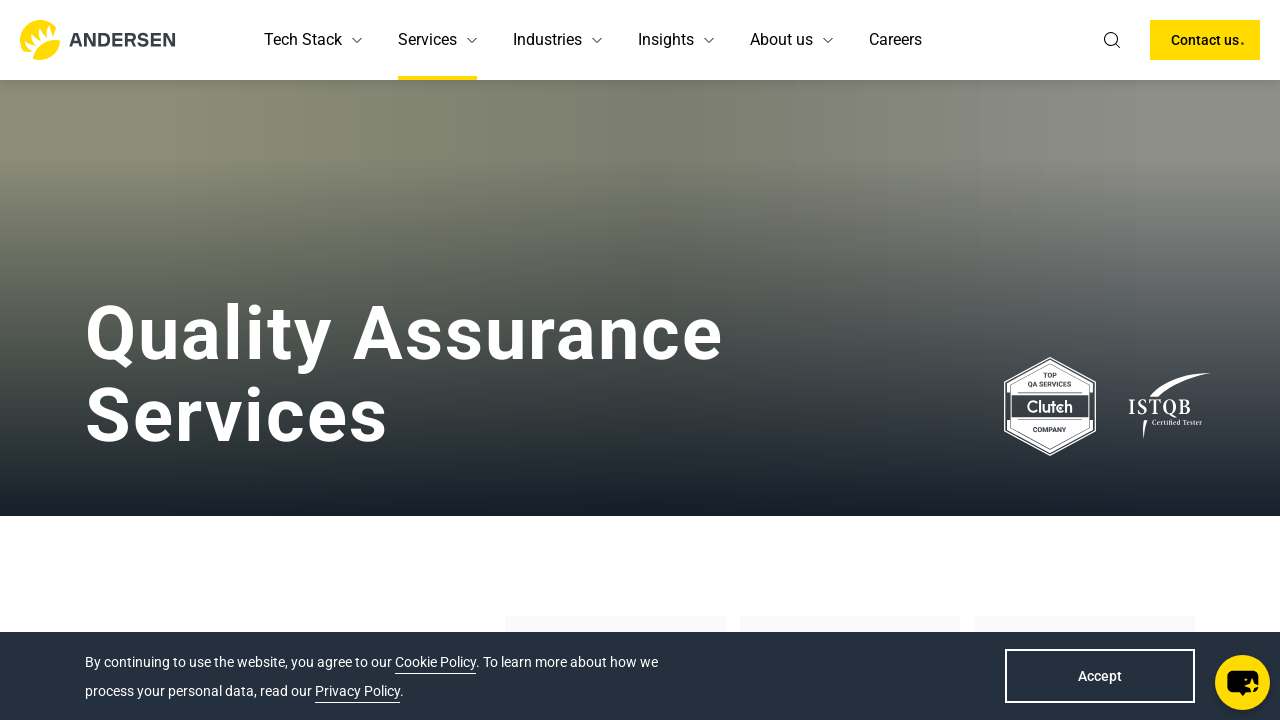

Quality Assurance Services page heading became visible
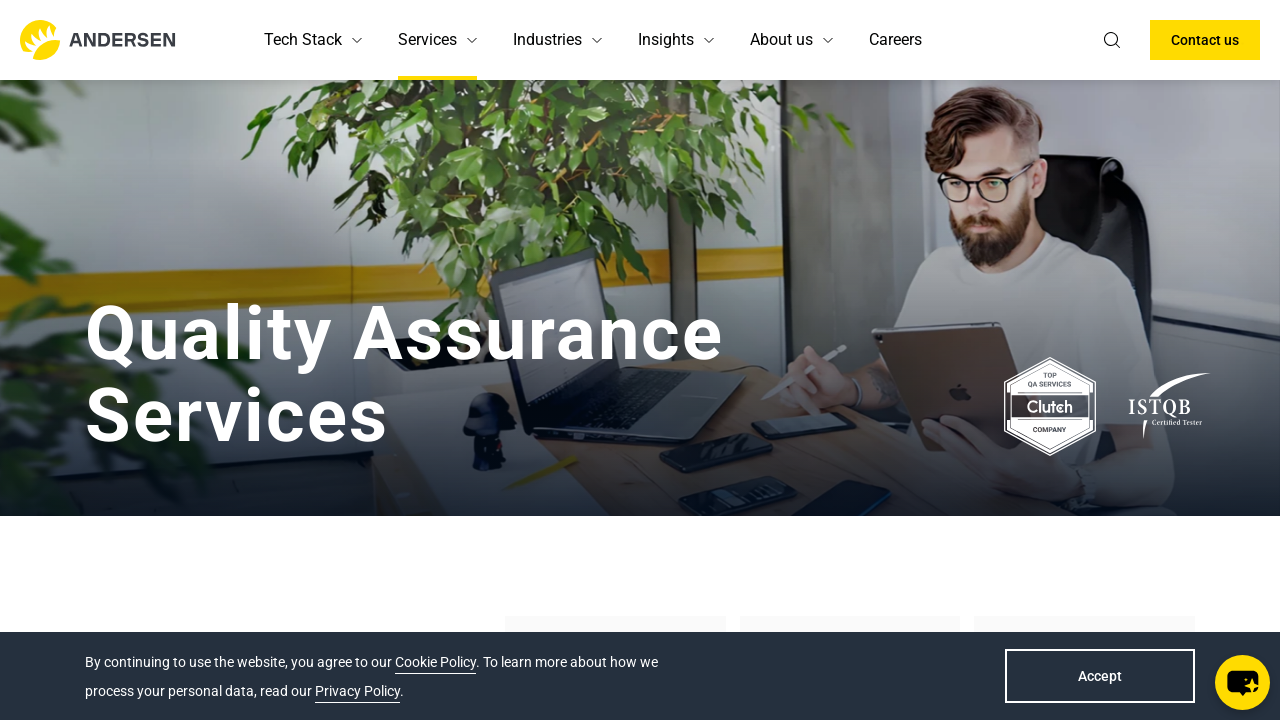

Verified that Quality Assurance Services page heading is visible
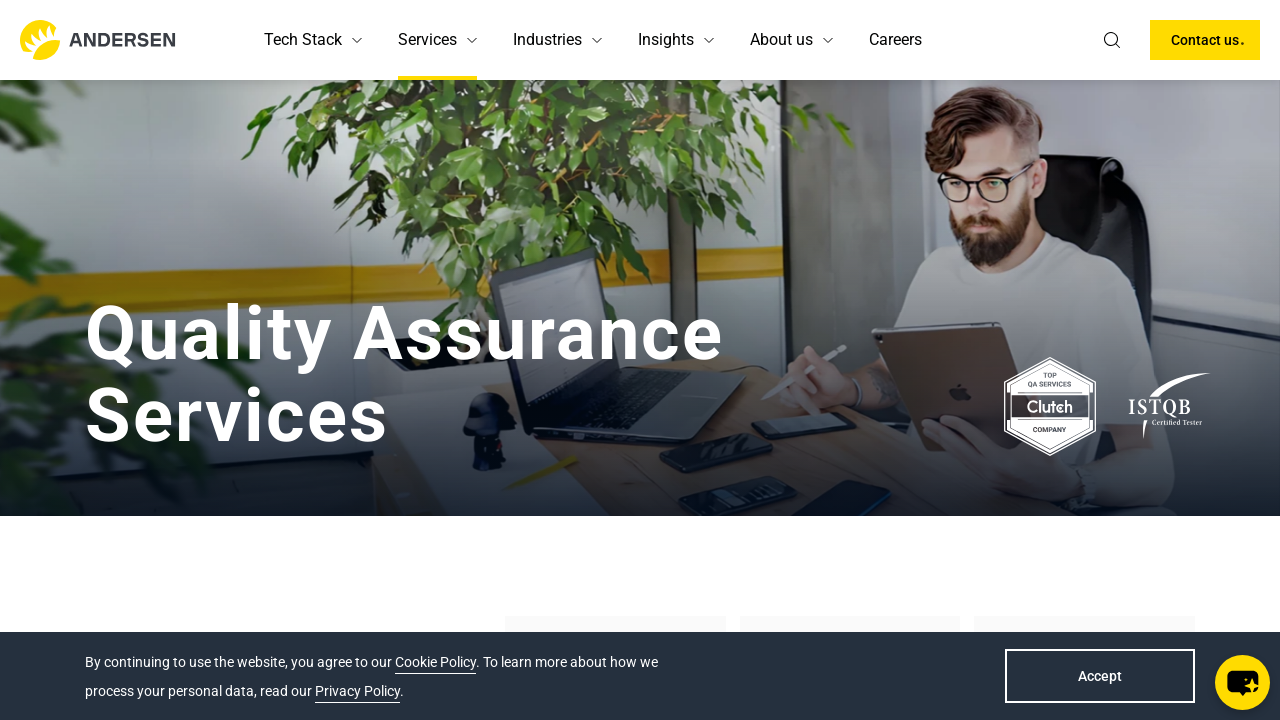

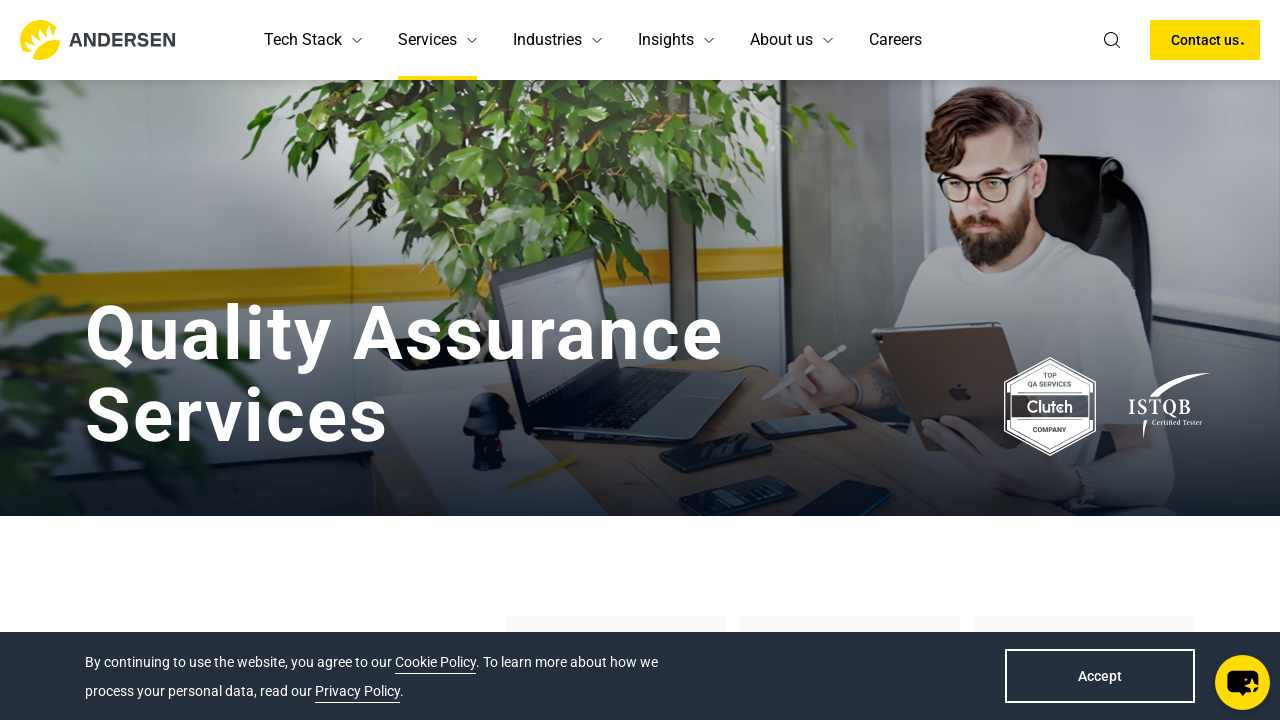